Tests drag and drop functionality by dragging an element from source to target location

Starting URL: https://www.selenium.dev/selenium/web/mouse_interaction.html

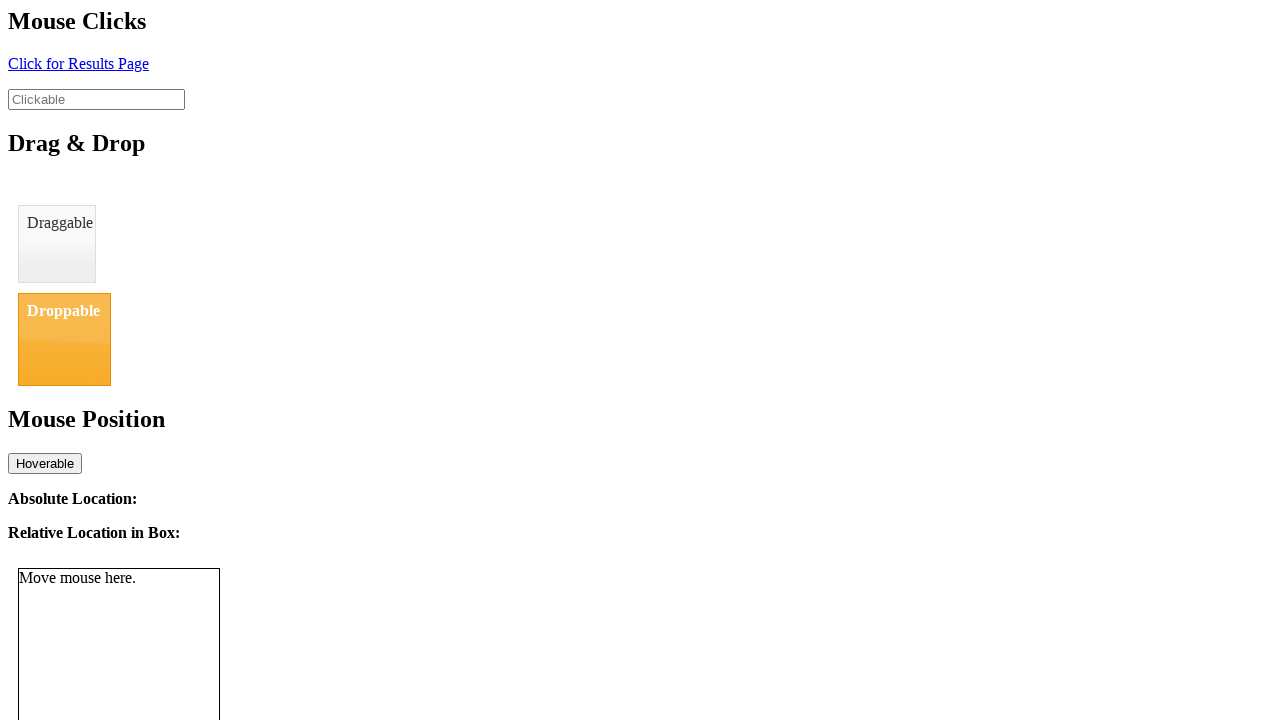

Navigated to drag and drop test page
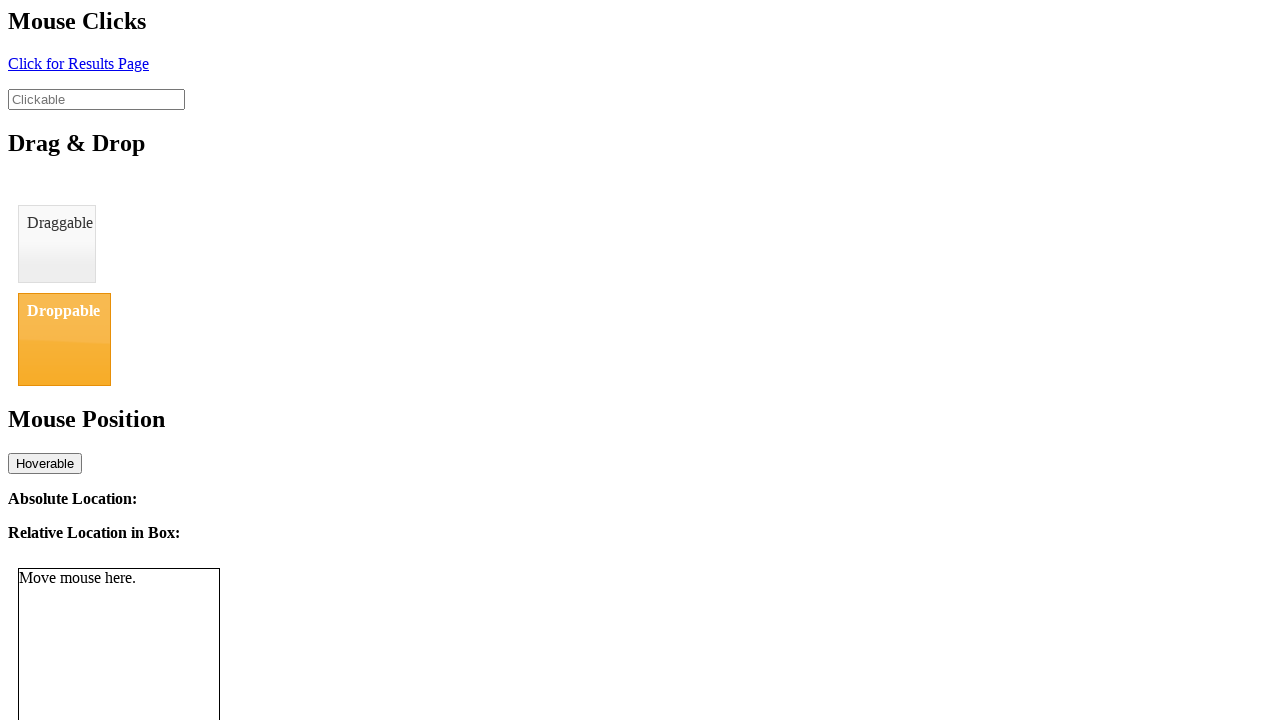

Located draggable source element
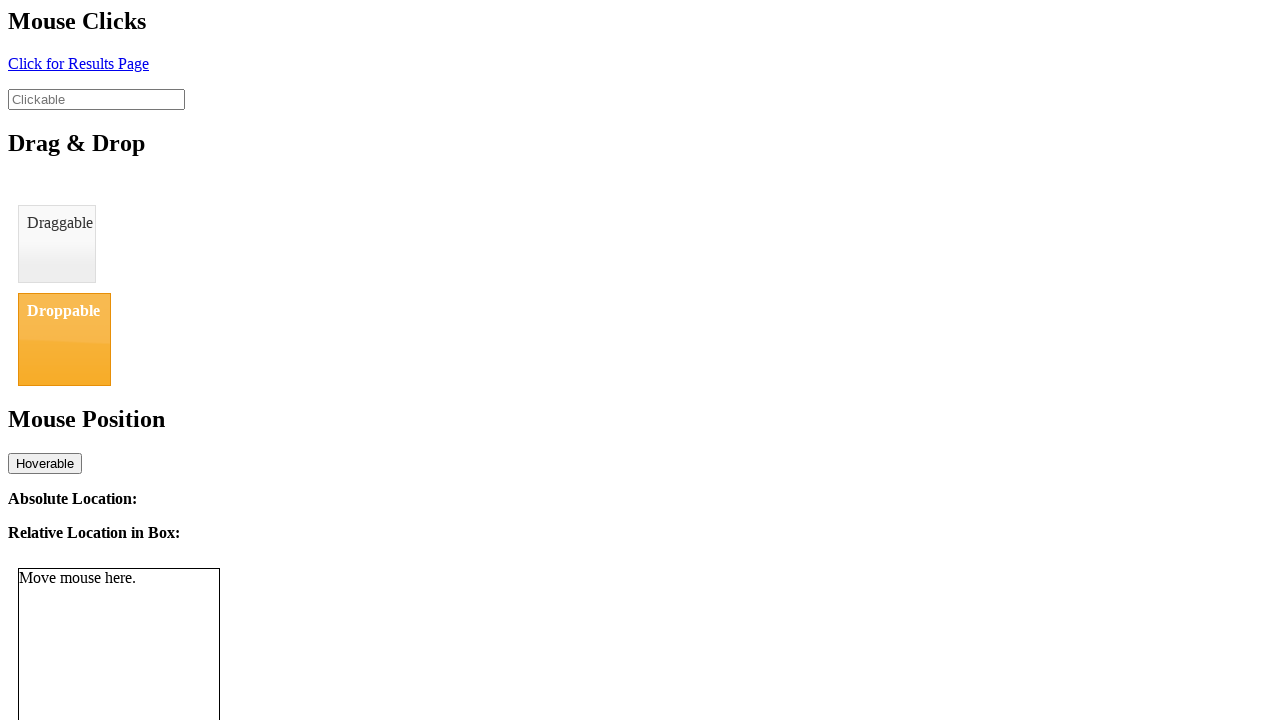

Located droppable target element
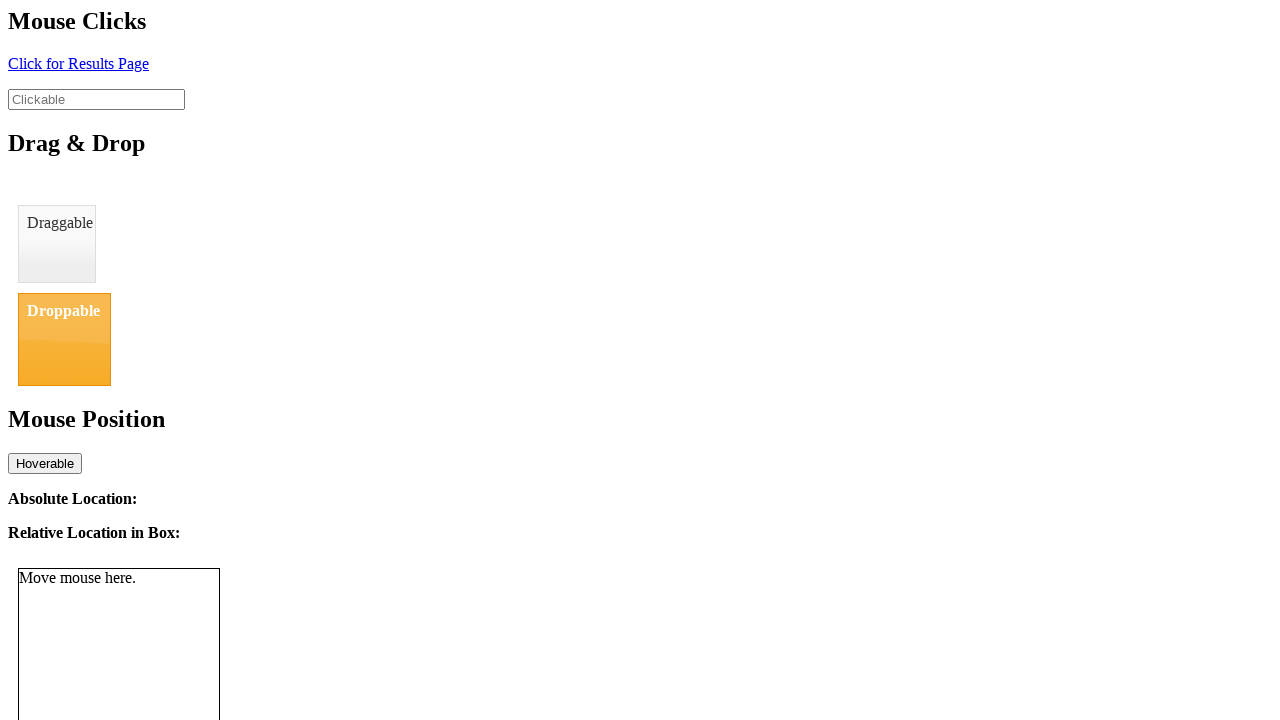

Dragged source element to target location at (64, 339)
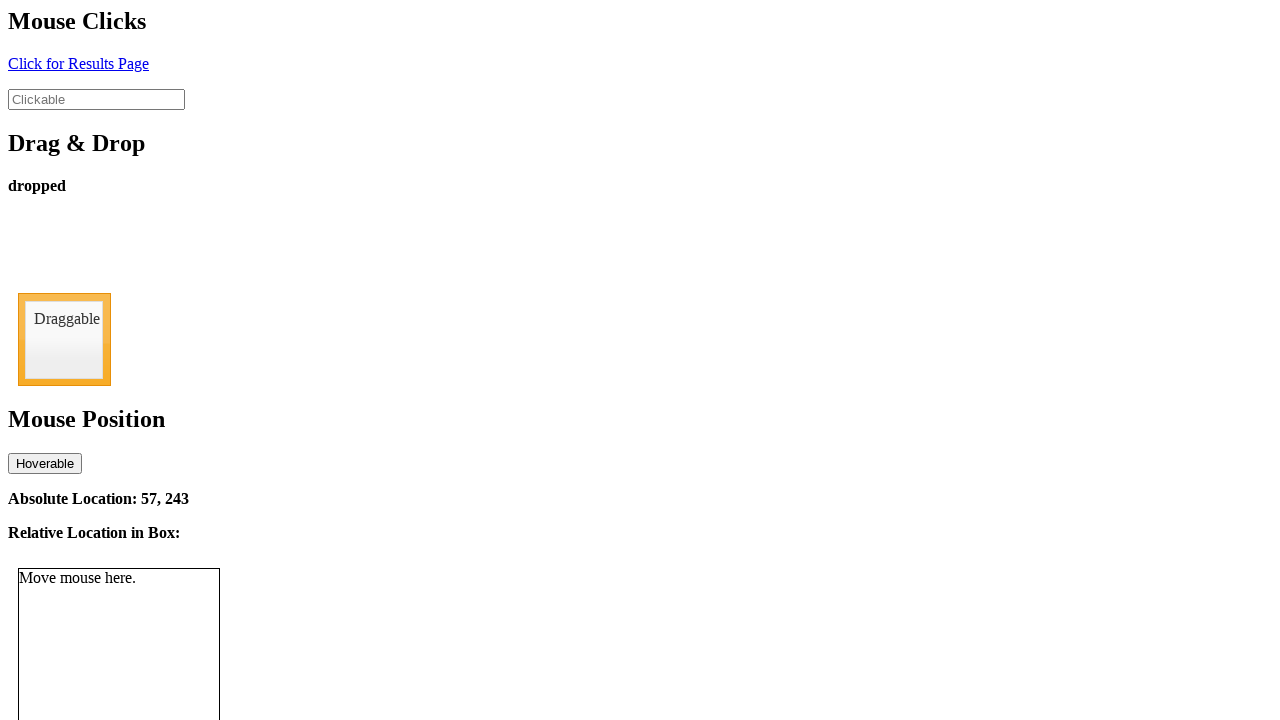

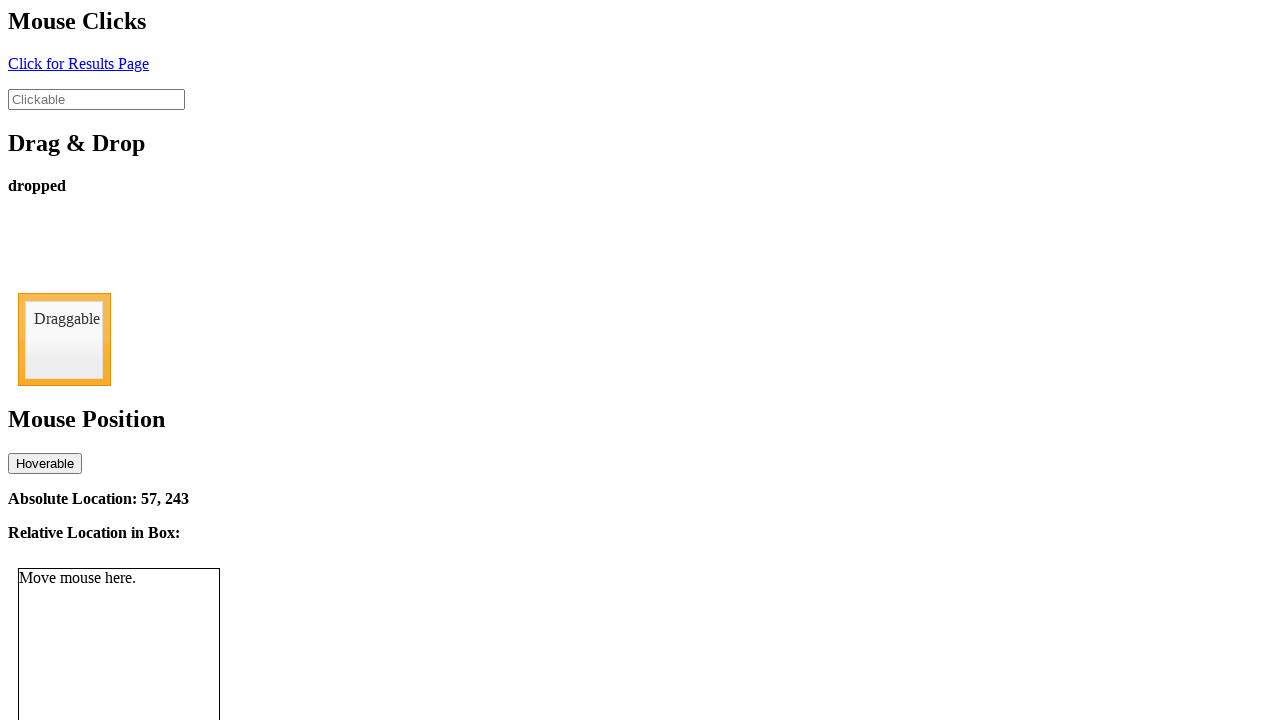